Tests iframe handling by navigating to a demo page with frames and filling input fields within nested frames using two different approaches: frame selection by URL and frameLocator.

Starting URL: https://ui.vision/demo/webtest/frames/

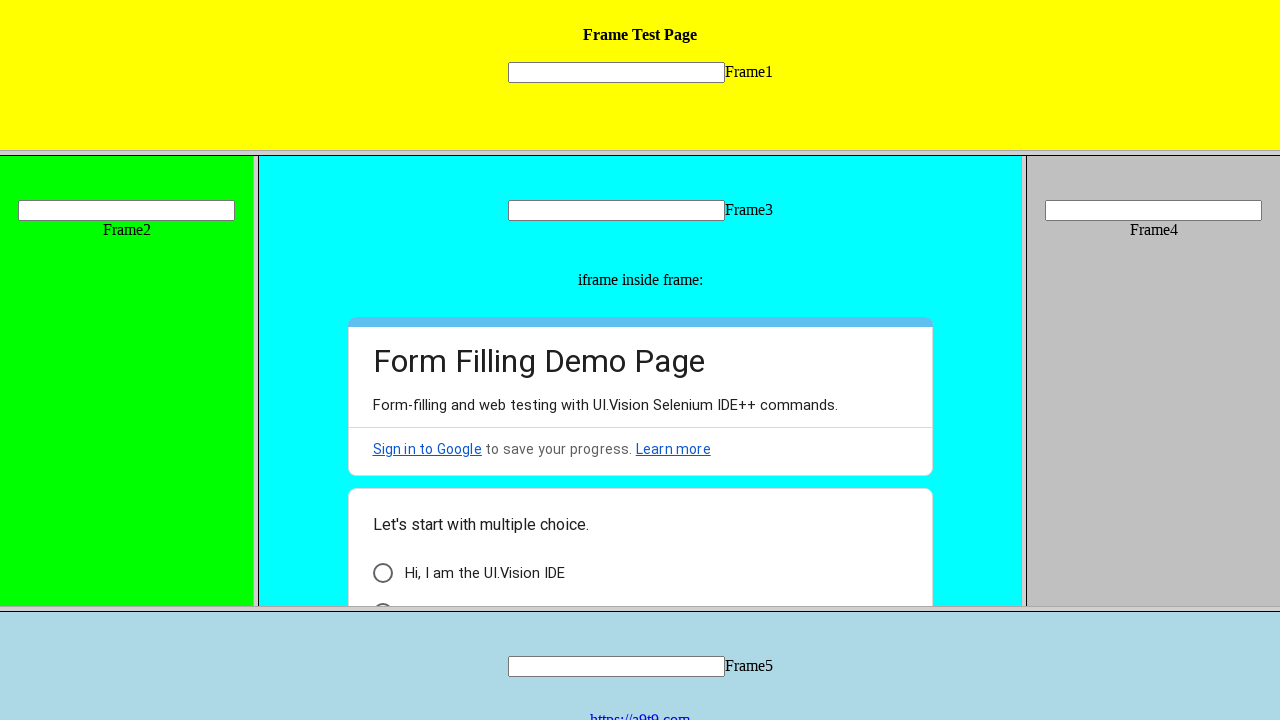

Located frame by URL 'https://ui.vision/demo/webtest/frames/frame_1.html'
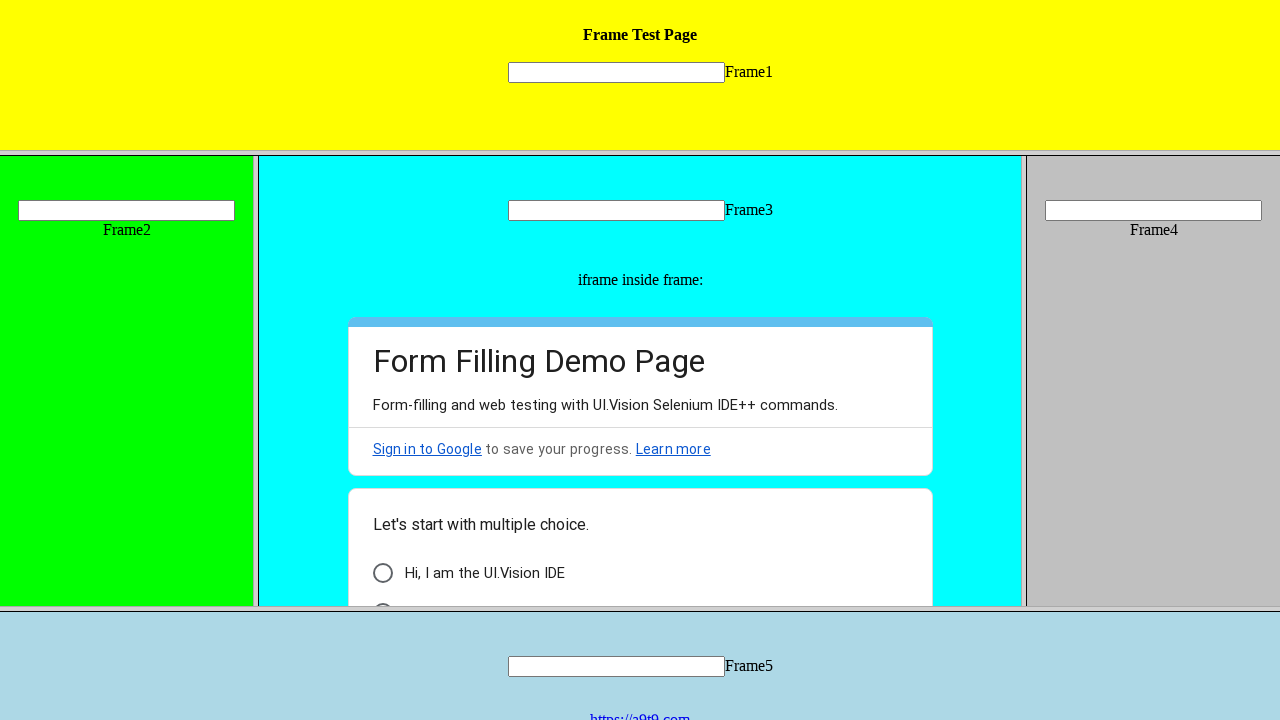

Filled input field 'mytext1' in frame1 with 'Hello' on input[name='mytext1']
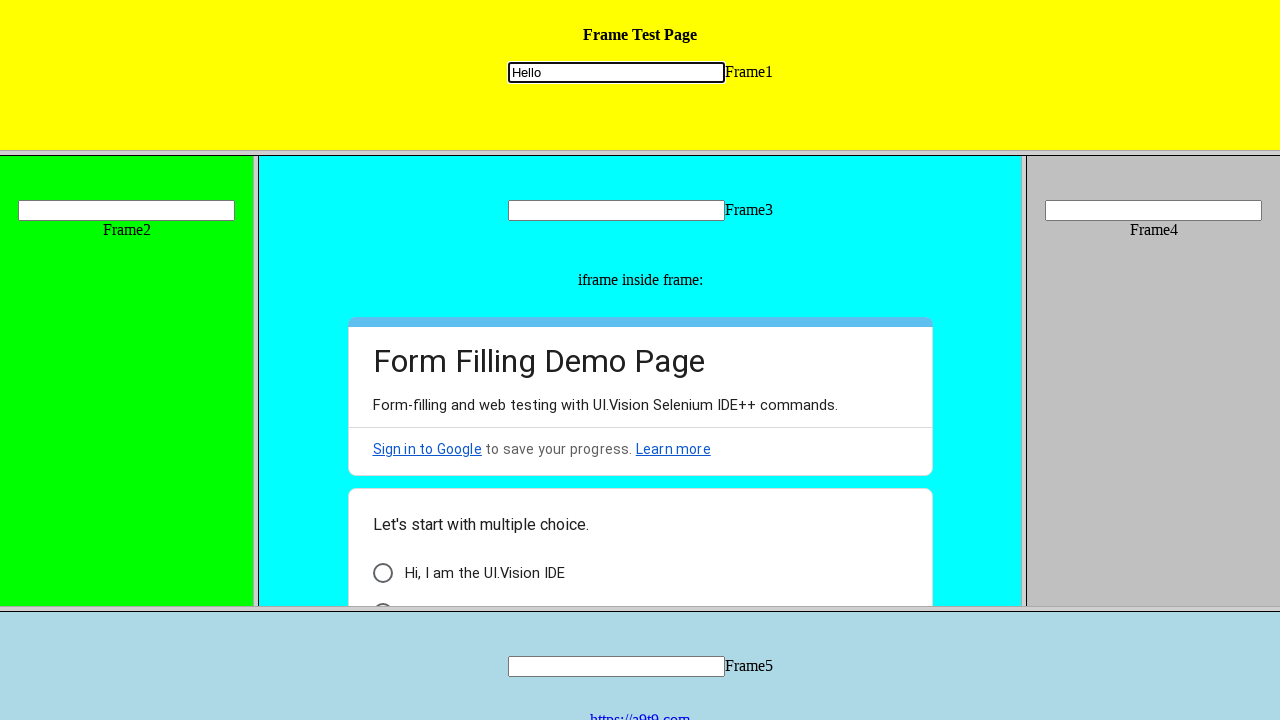

Located input field 'mytext1' using frameLocator with src 'frame_1.html'
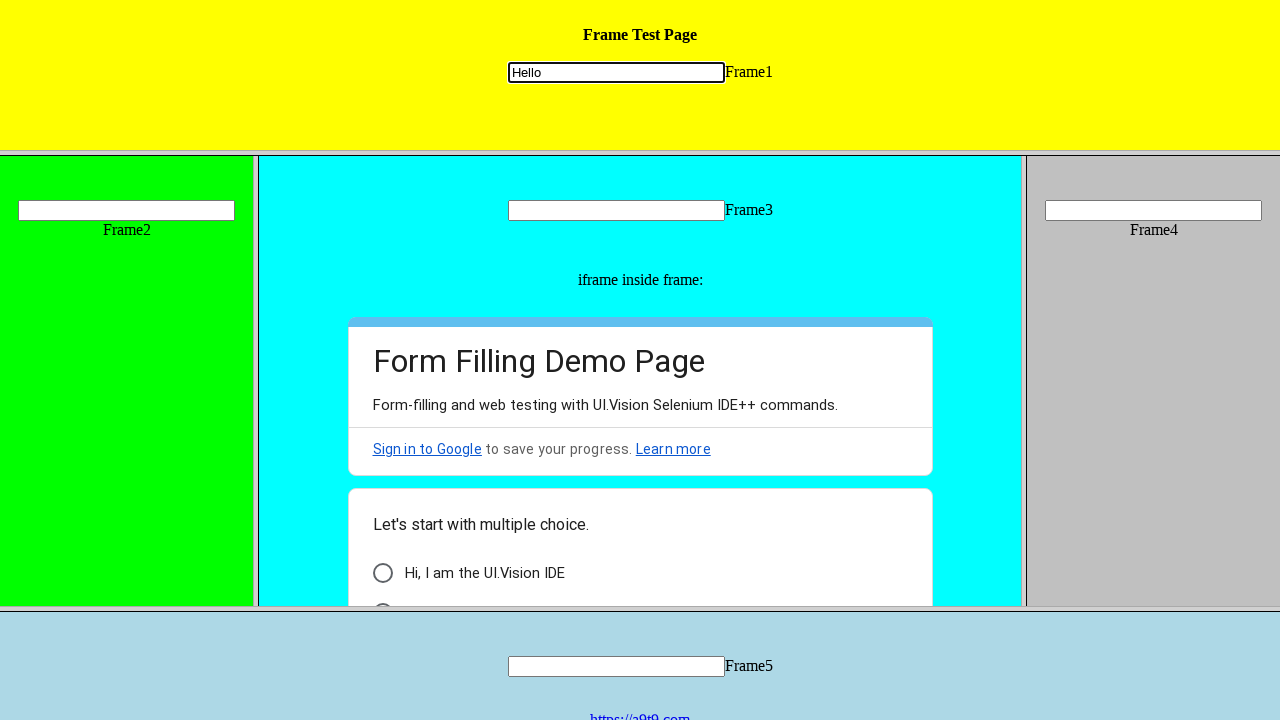

Filled input field 'mytext1' with 'Back' using frameLocator approach on frame[src='frame_1.html'] >> internal:control=enter-frame >> input[name='mytext1
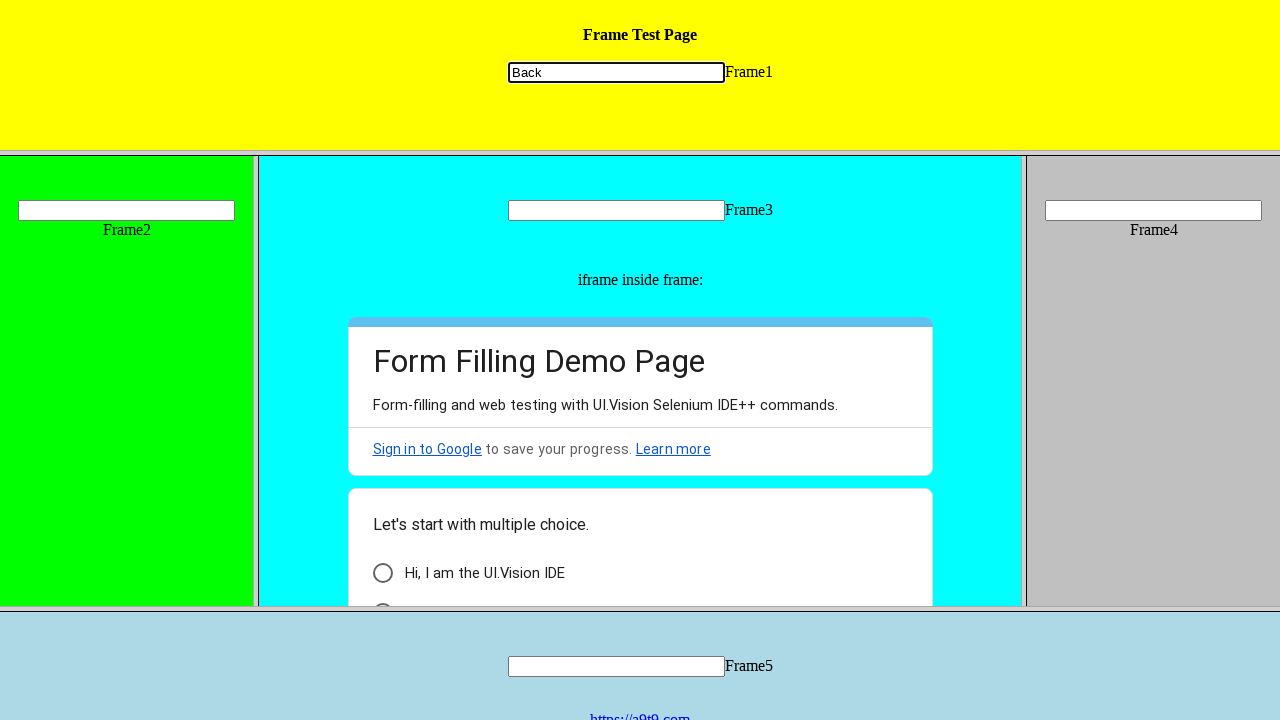

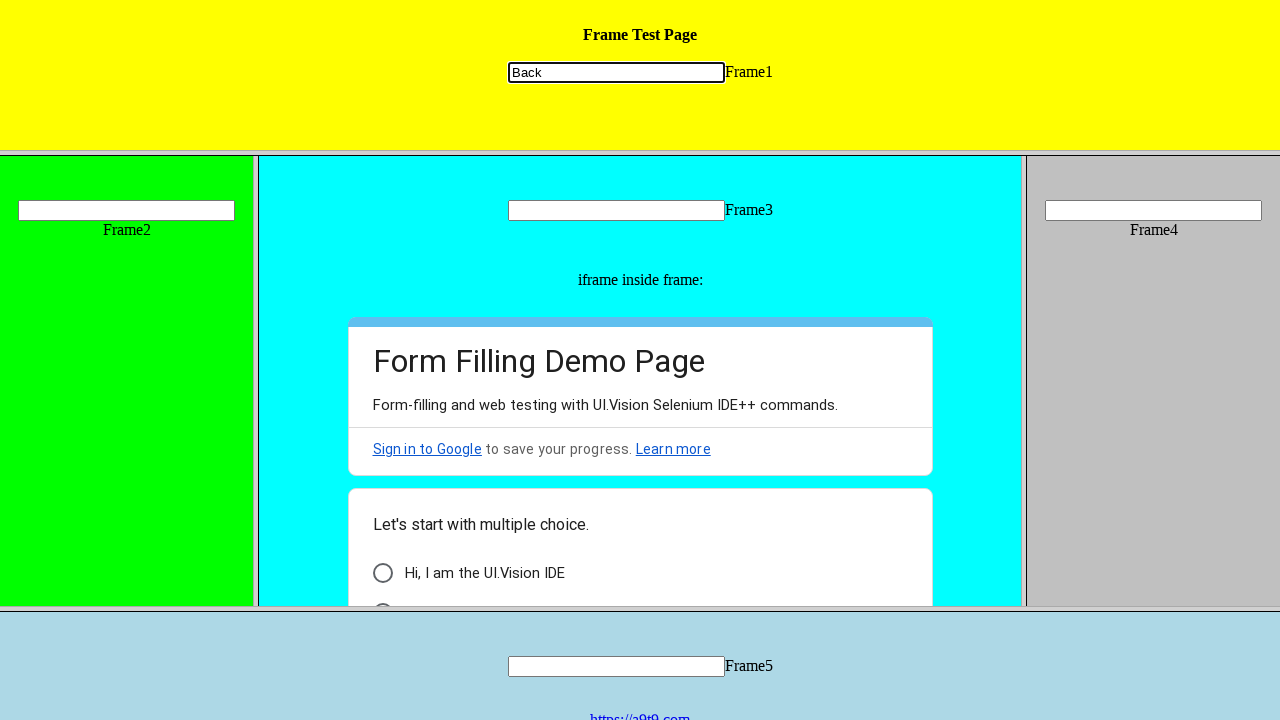